Navigates through the alphabet browser to the M section and locates the MySQL language entry

Starting URL: http://www.99-bottles-of-beer.net/lyrics.html

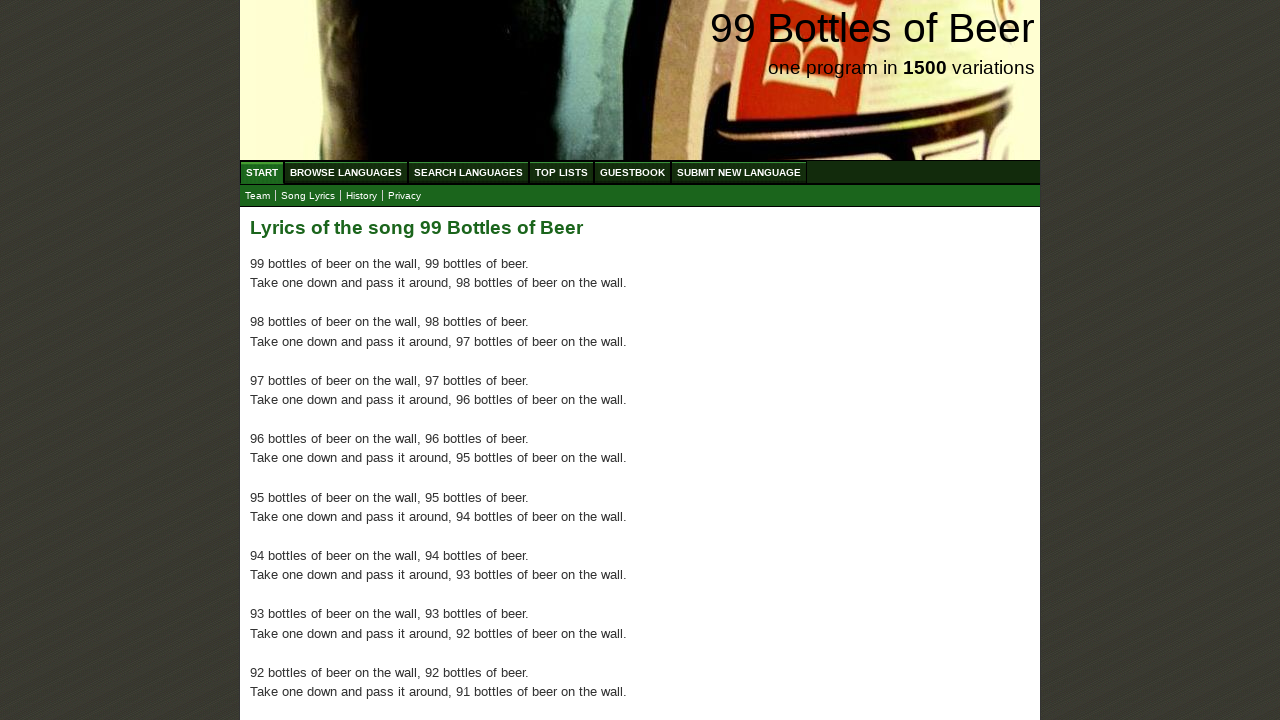

Clicked on Browse Languages (ABC) link at (346, 172) on a[href='/abc.html']
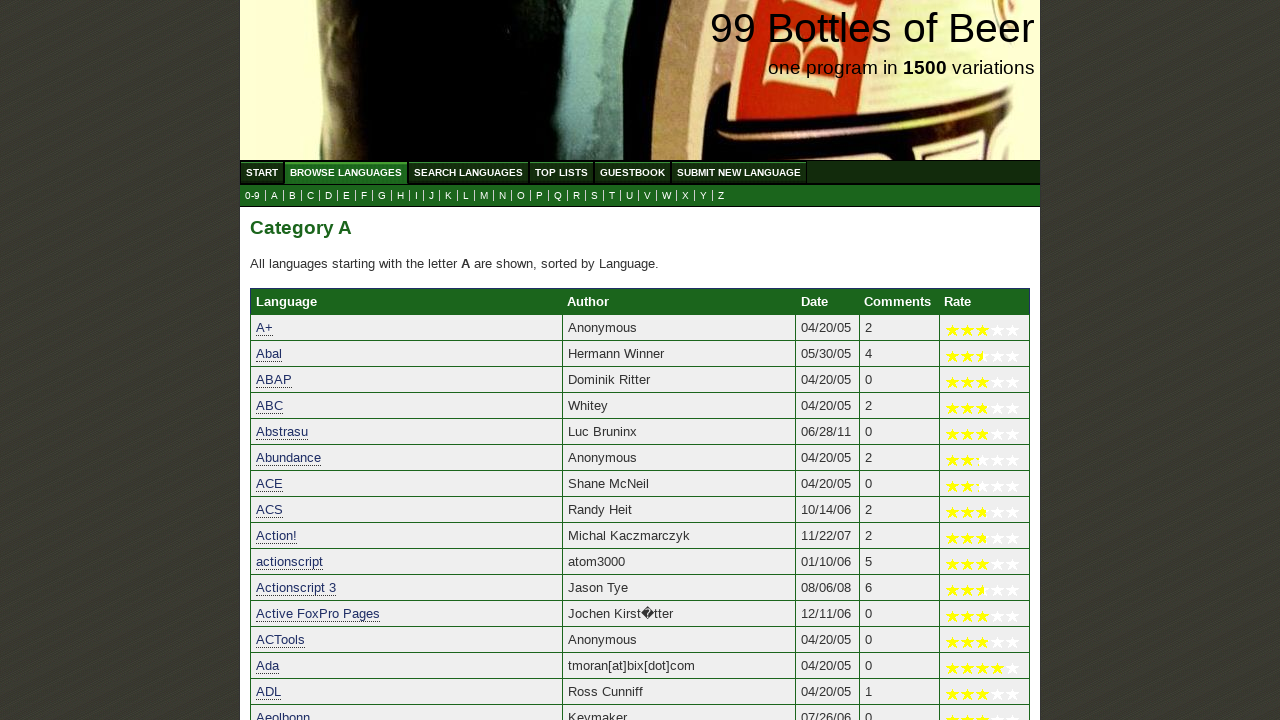

Clicked on letter M to navigate to M section at (484, 196) on a[href='m.html']
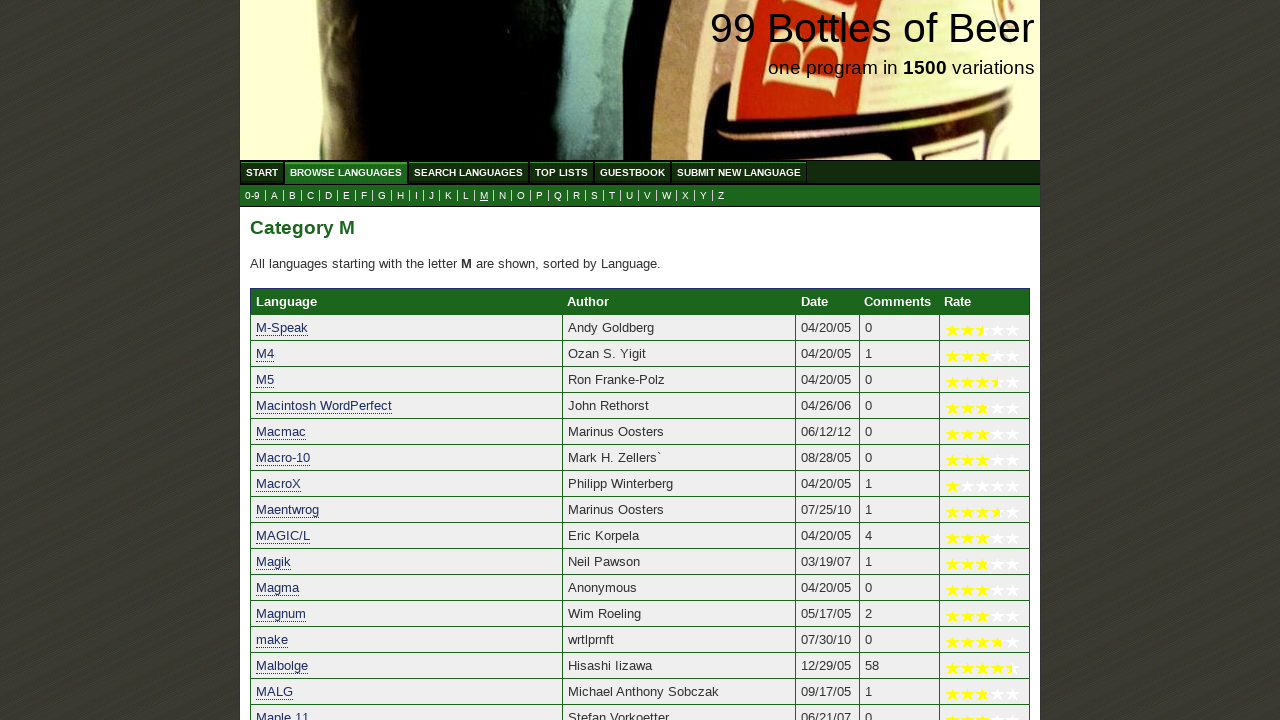

MySQL language entry link became visible
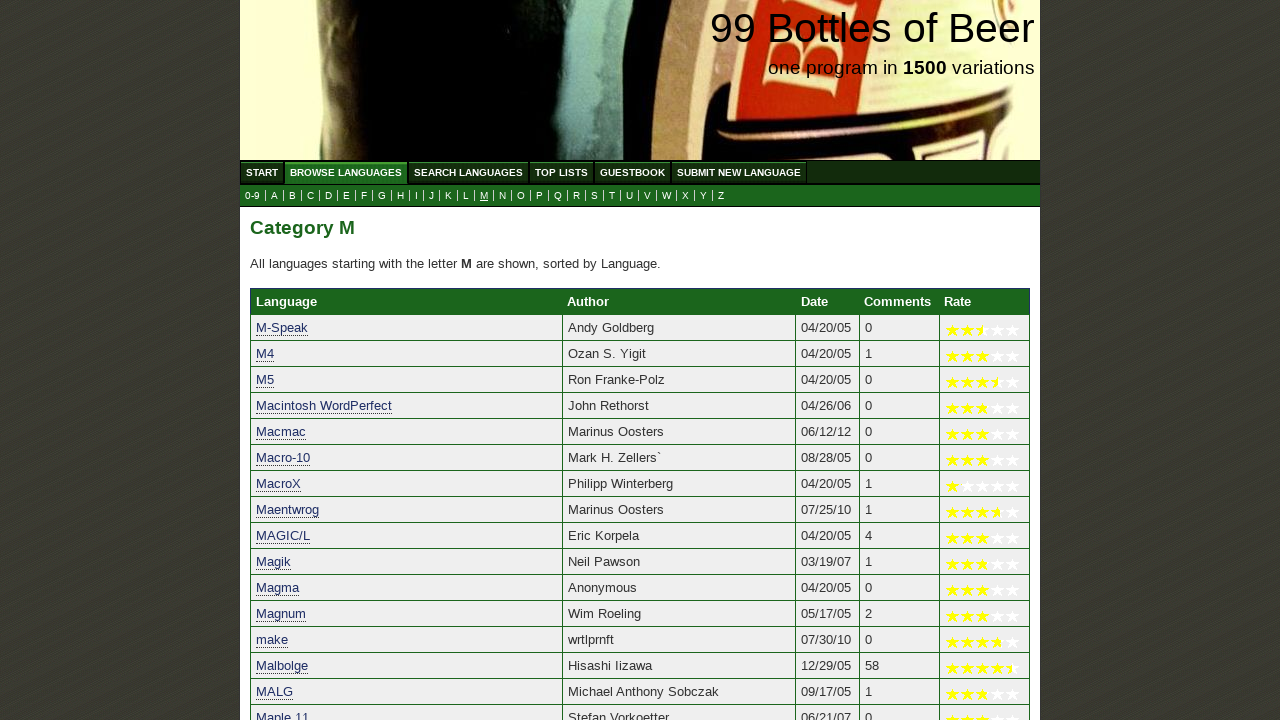

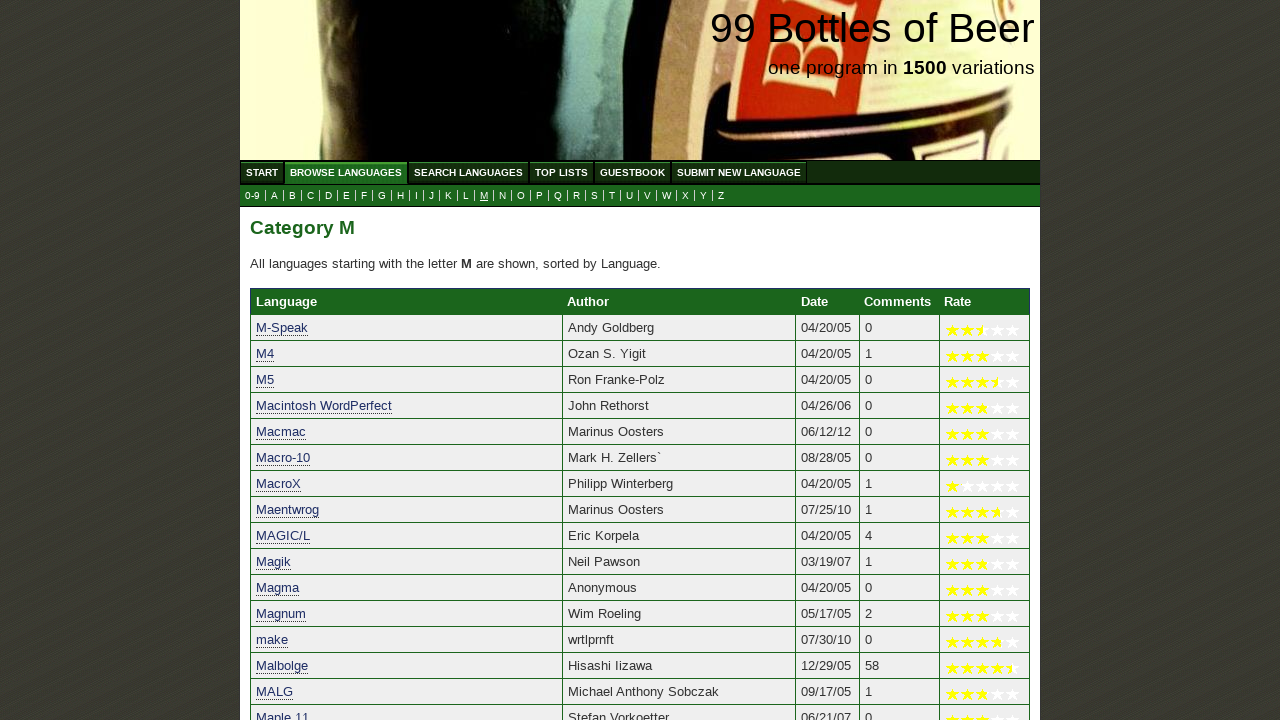